Tests submitting the practice form with only the last name field filled in

Starting URL: https://demoqa.com/automation-practice-form

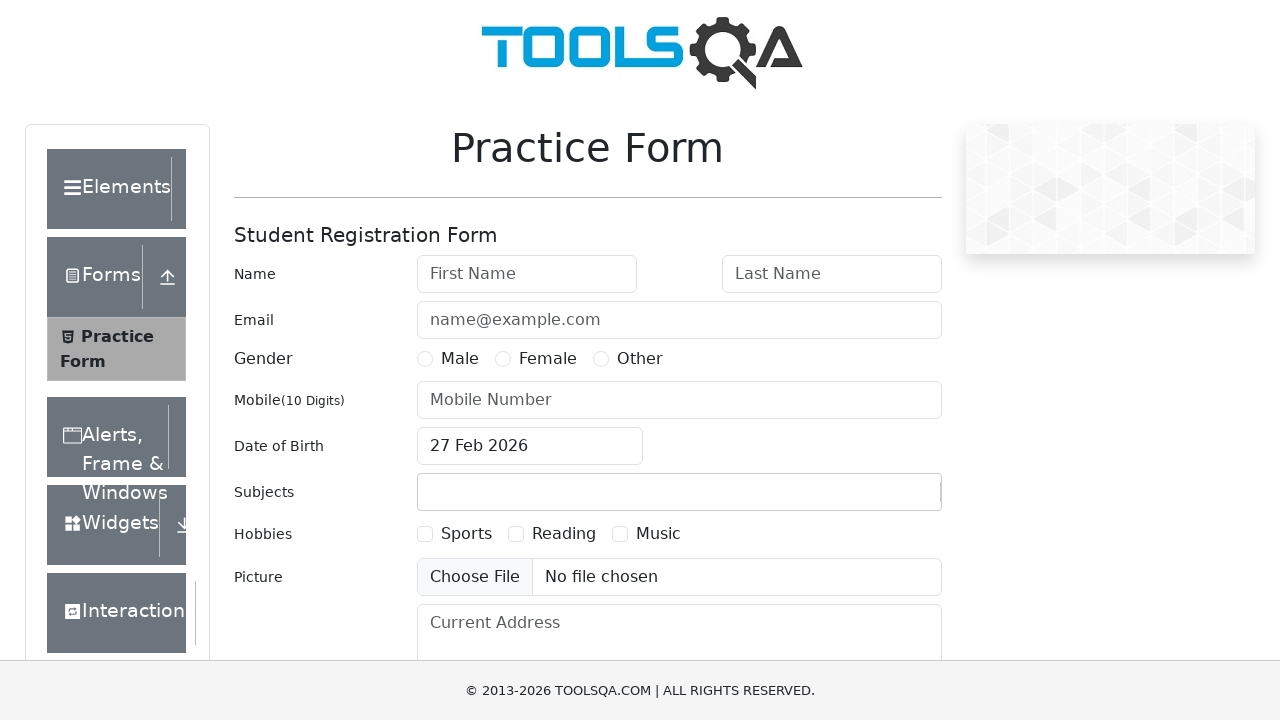

Filled last name field with 'John' on #lastName
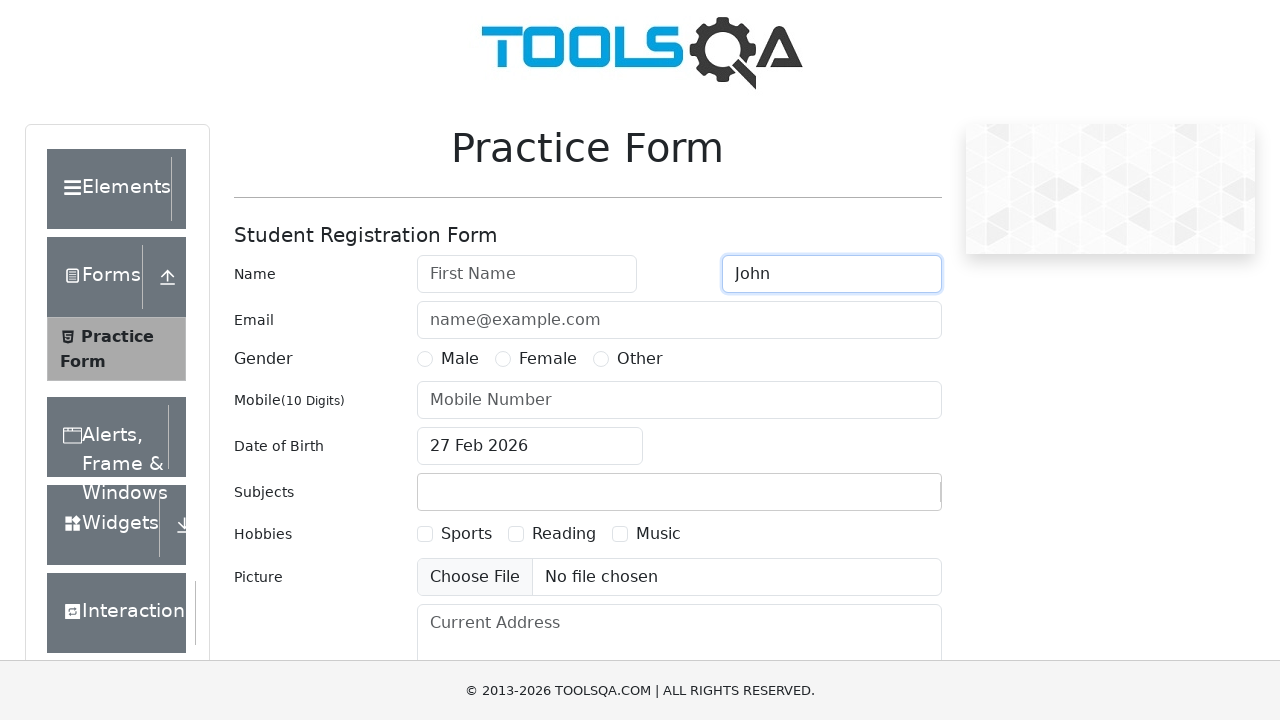

Clicked submit button using JavaScript
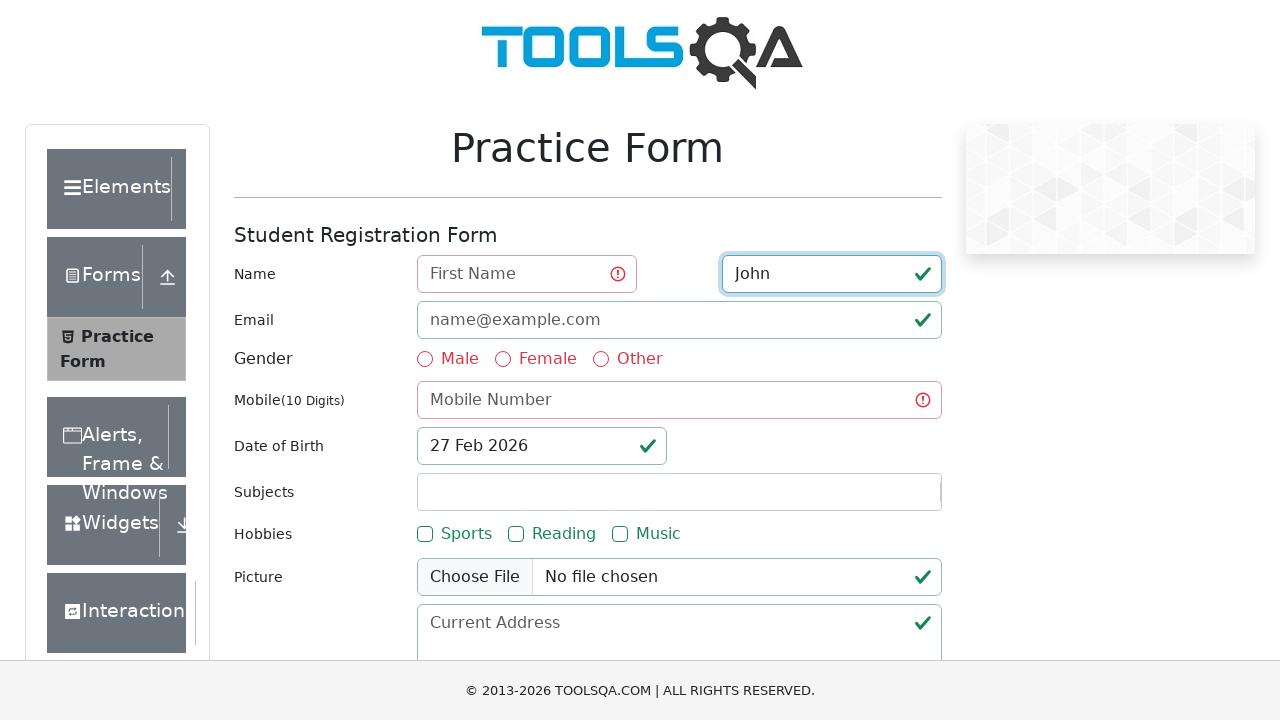

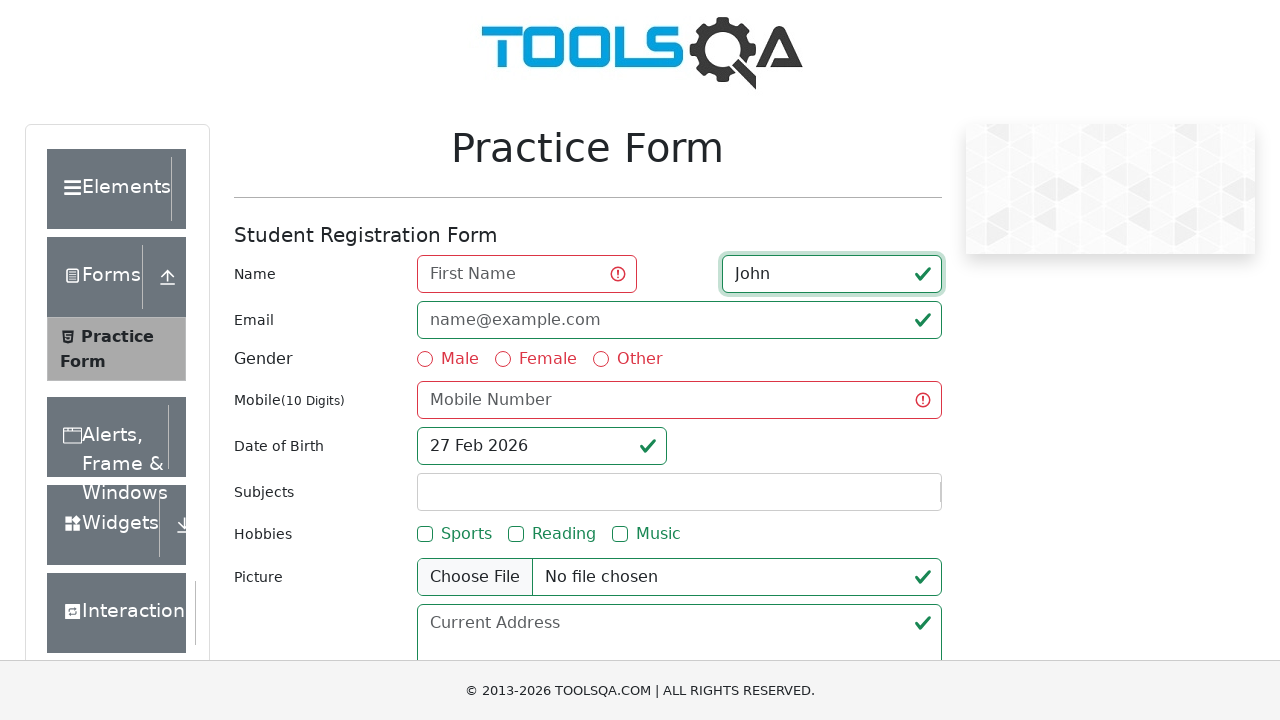